Interacts with a web table by clicking on a checkbox for a specific user and verifying the ability to locate user details in the table row

Starting URL: https://selectorshub.com/xpath-practice-page/

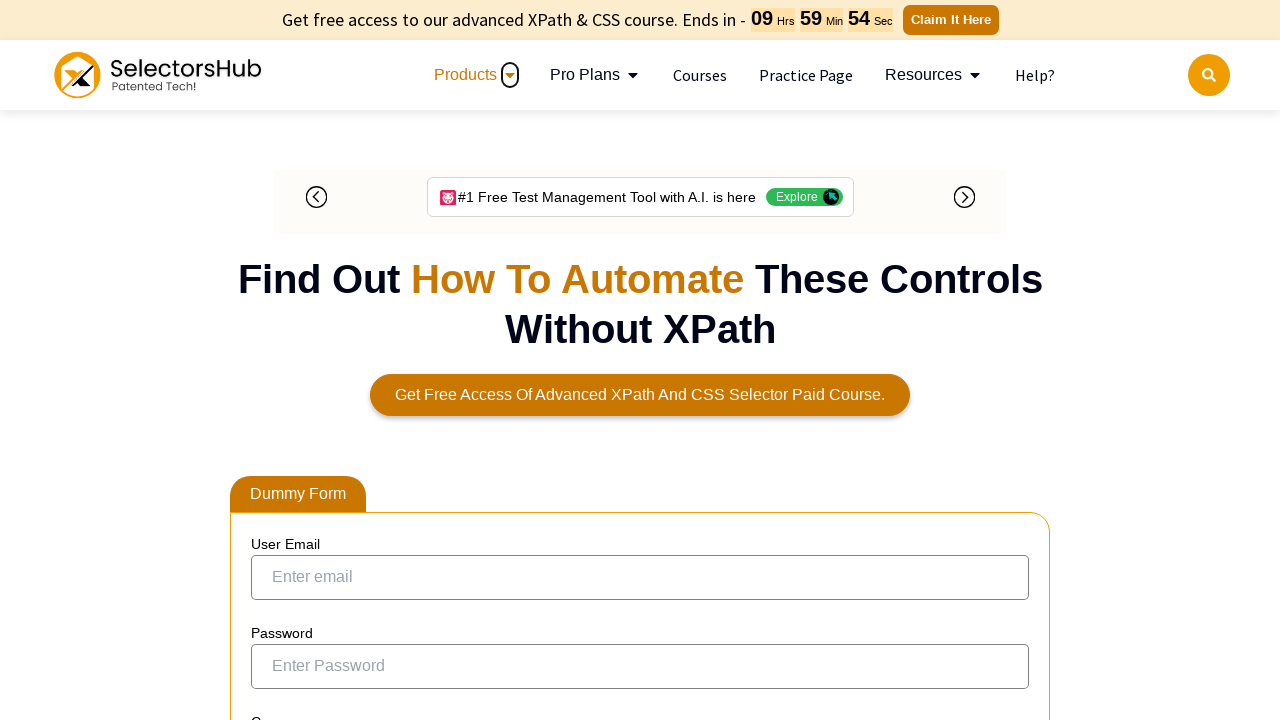

Waited for John.Smith link to load in the web table
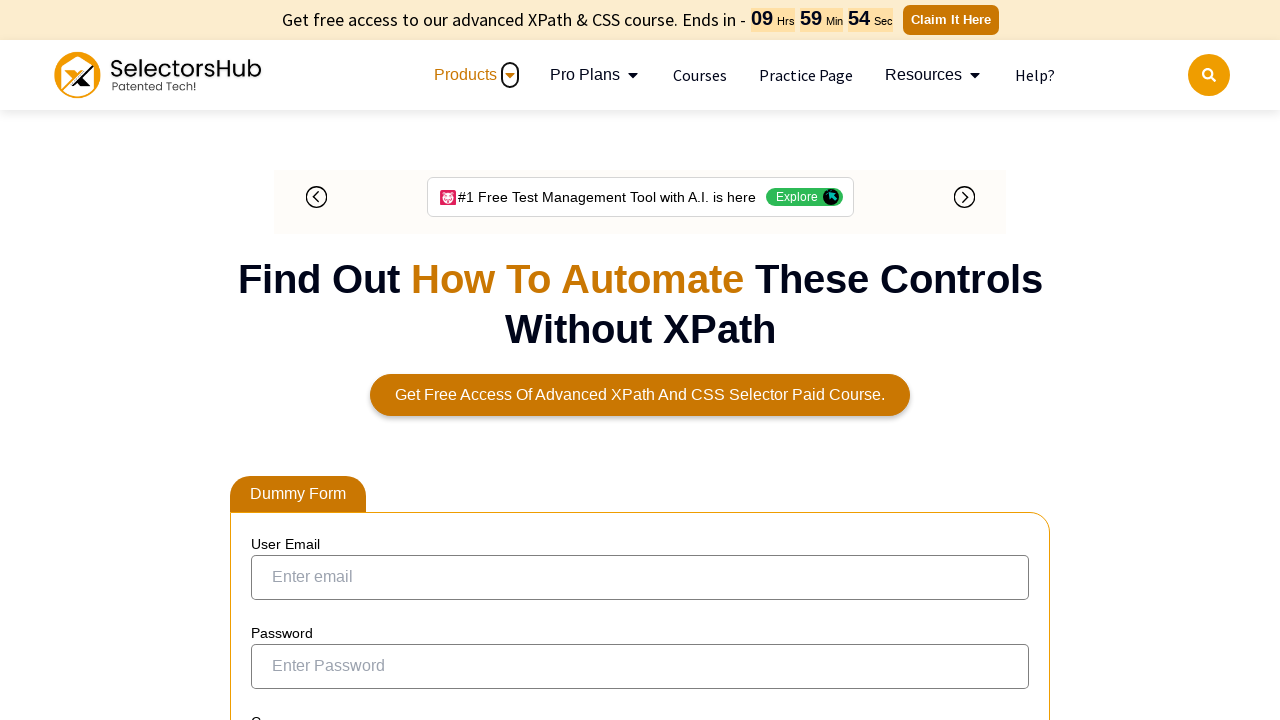

Clicked checkbox for John.Smith user in the web table at (274, 713) on xpath=//a[text()='John.Smith']//parent::td/preceding-sibling::td/input[@type='ch
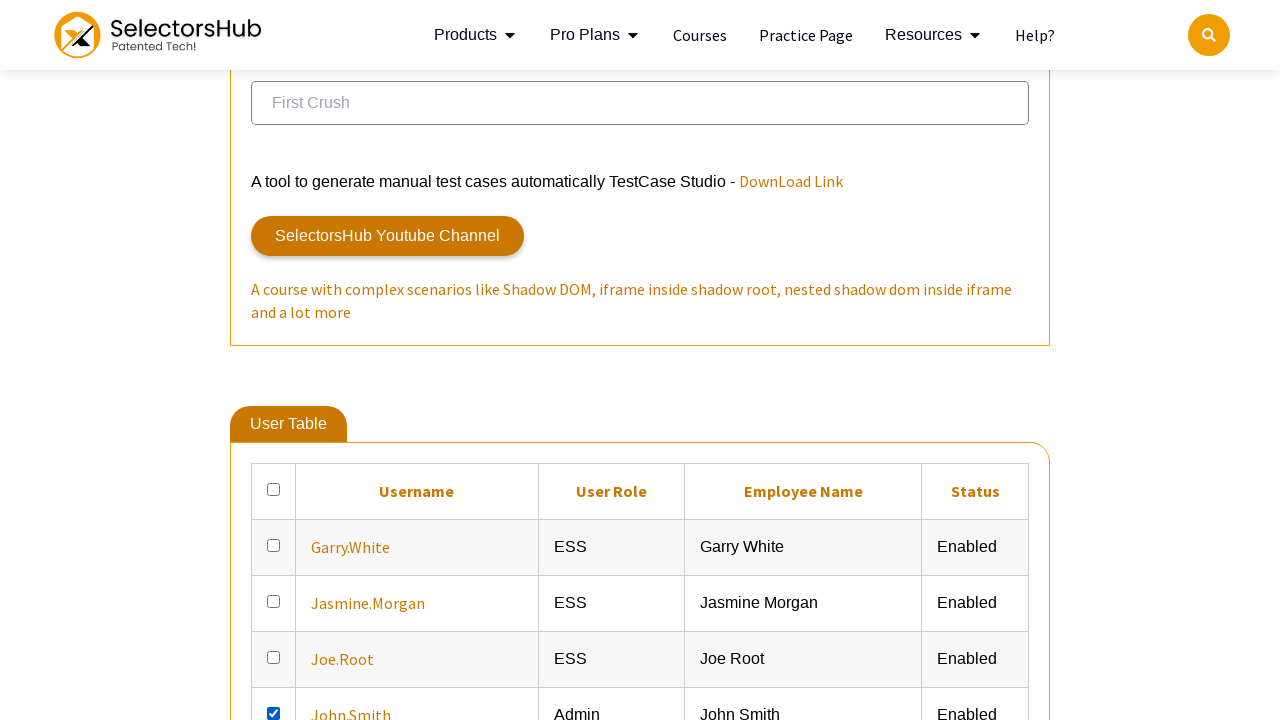

Verified user details are present in the table row following John.Smith
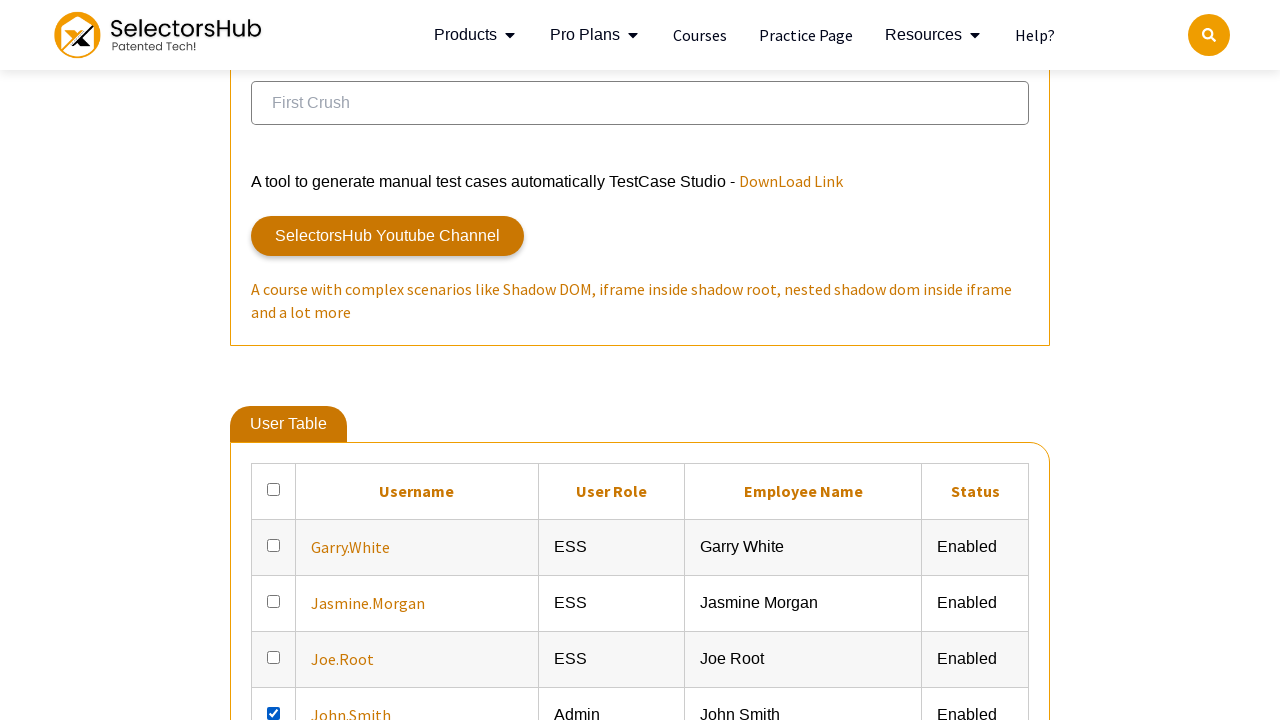

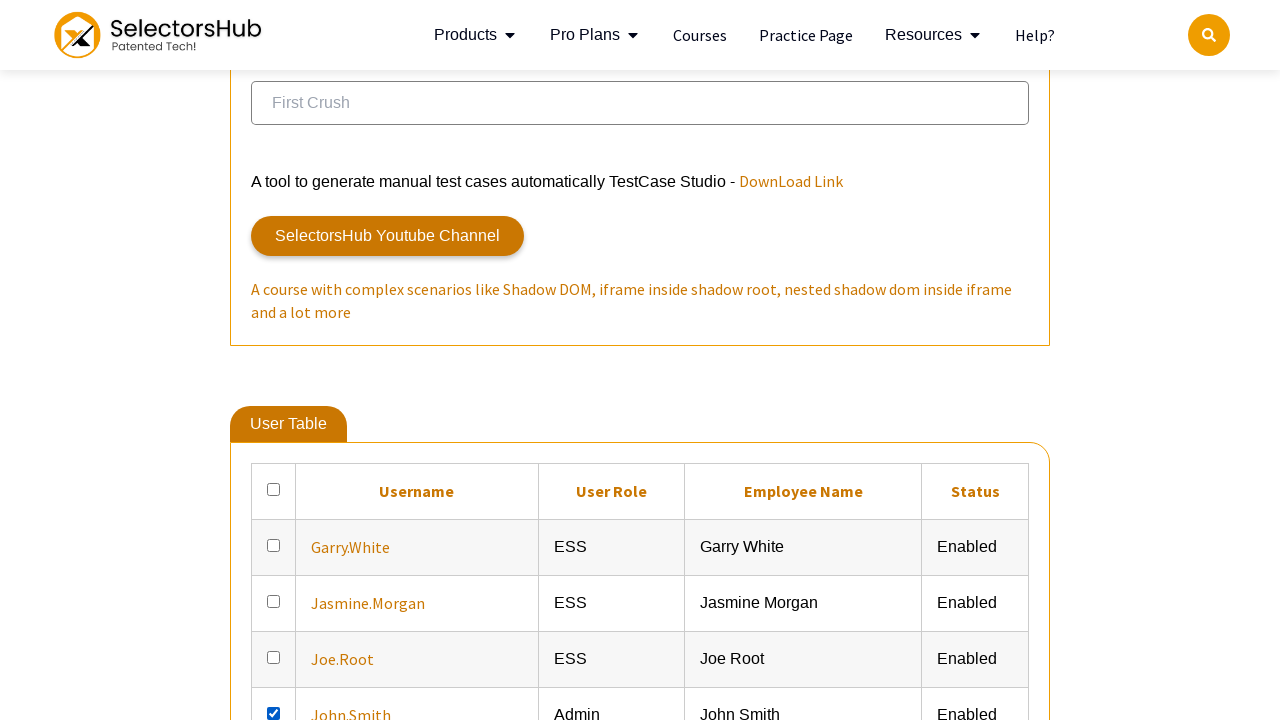